Tests right-clicking a button and verifying the context click message appears

Starting URL: https://demoqa.com/buttons

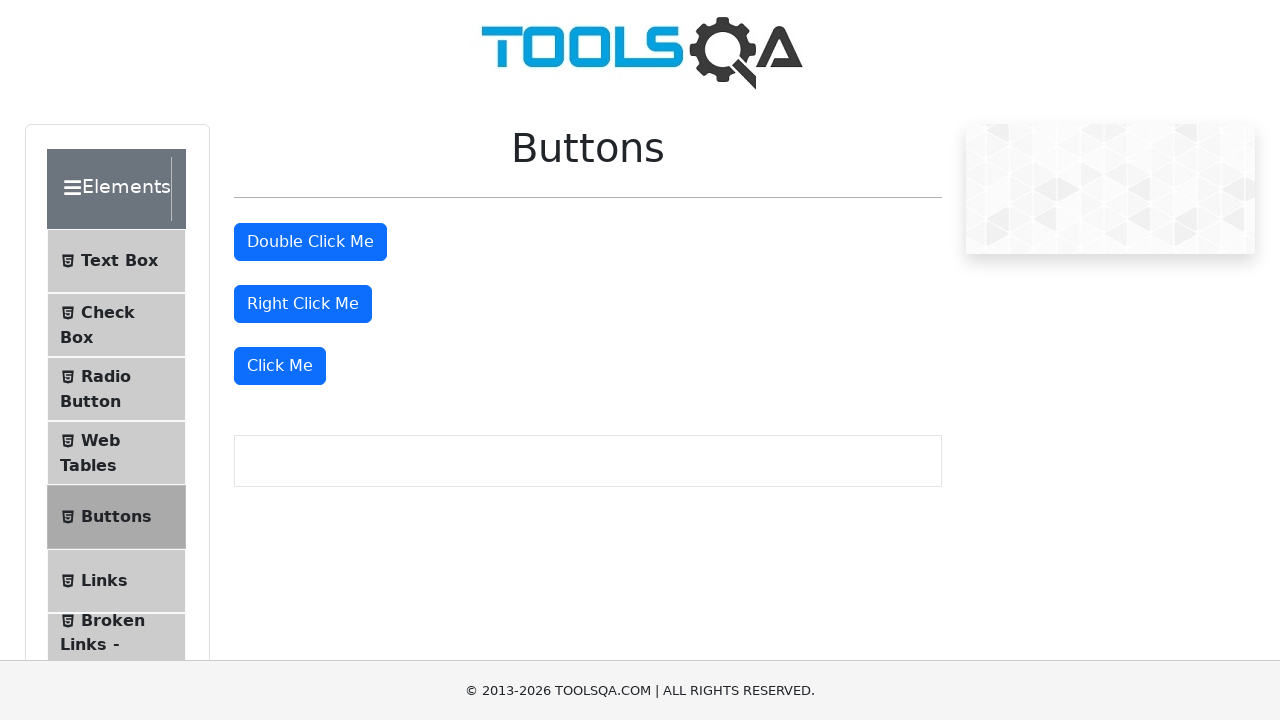

Right-clicked the right click button at (303, 304) on #rightClickBtn
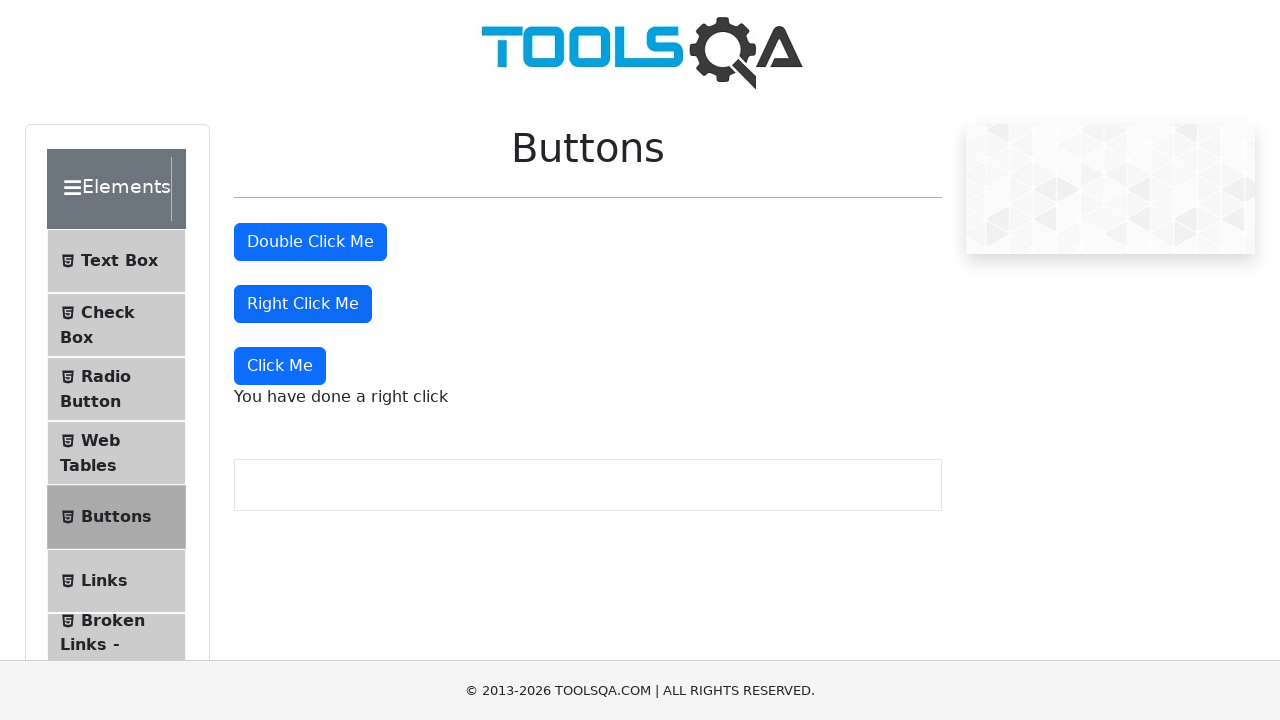

Right-click context message appeared
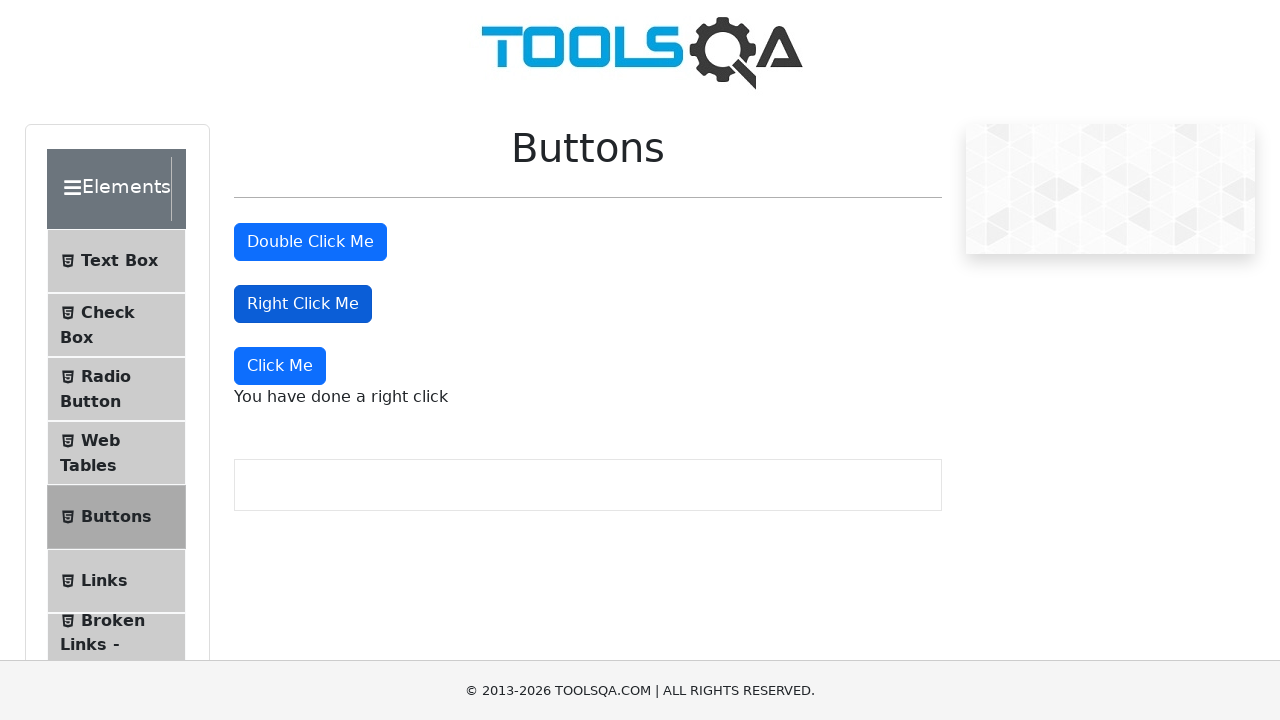

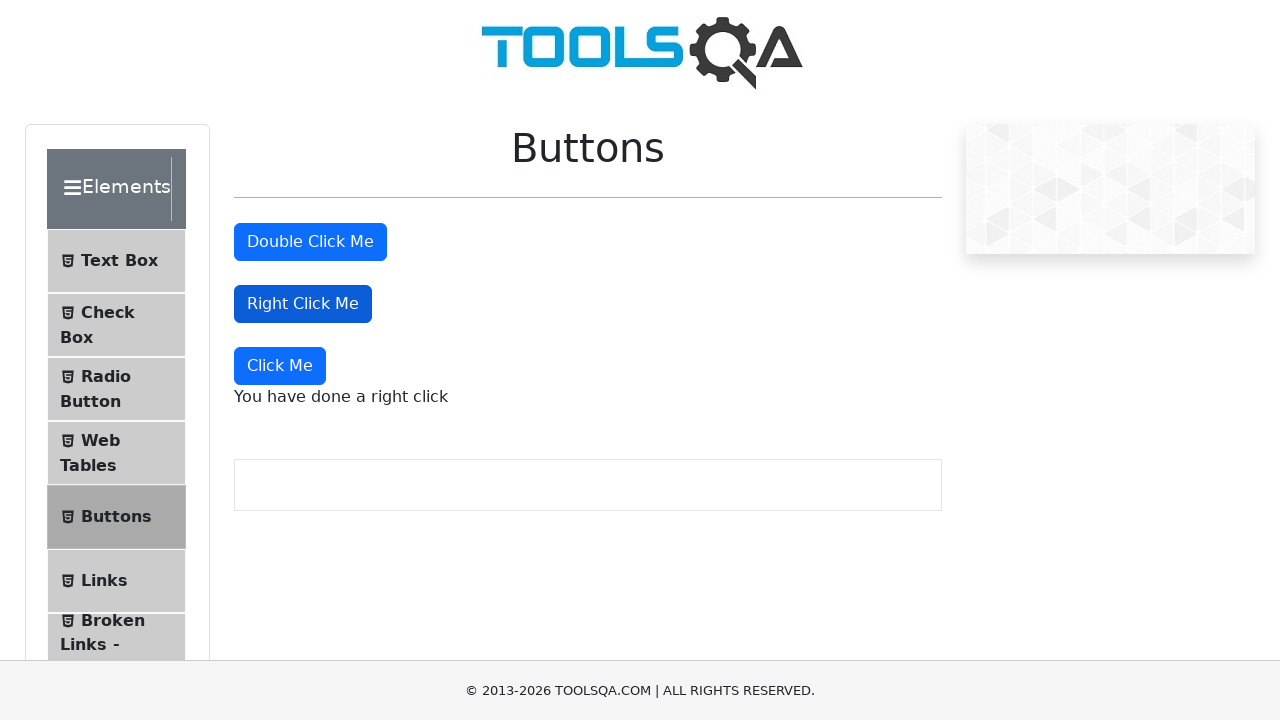